Tests checkbox functionality by checking the first checkbox and unchecking the second checkbox, then verifying their states

Starting URL: https://the-internet.herokuapp.com/checkboxes

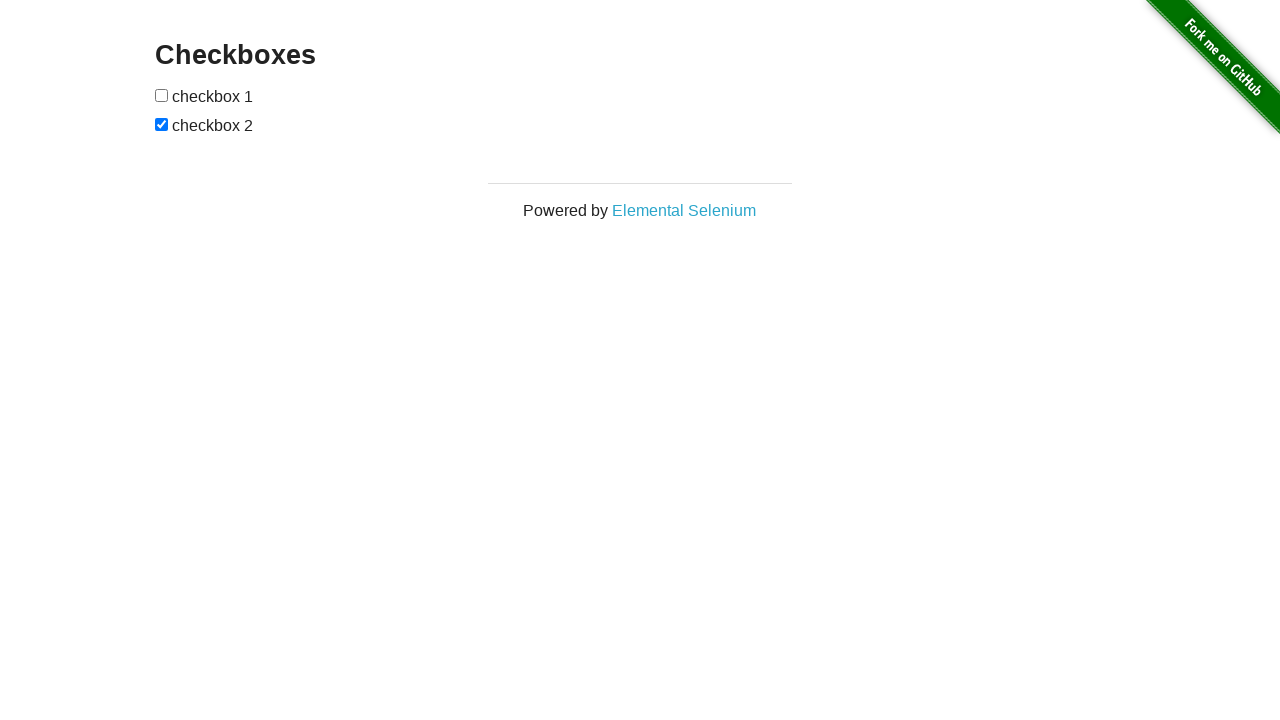

Located the first checkbox element
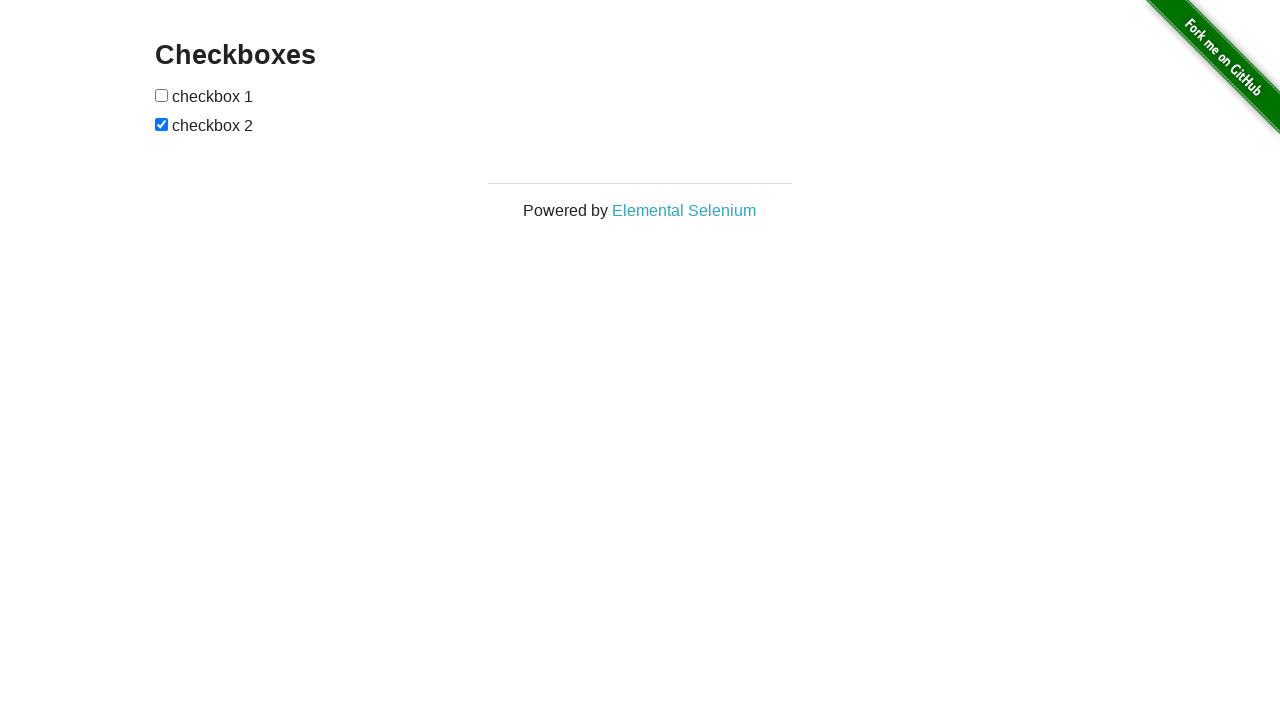

Clicked the first checkbox to check it at (162, 95) on xpath=//form[@id='checkboxes']/input[1]
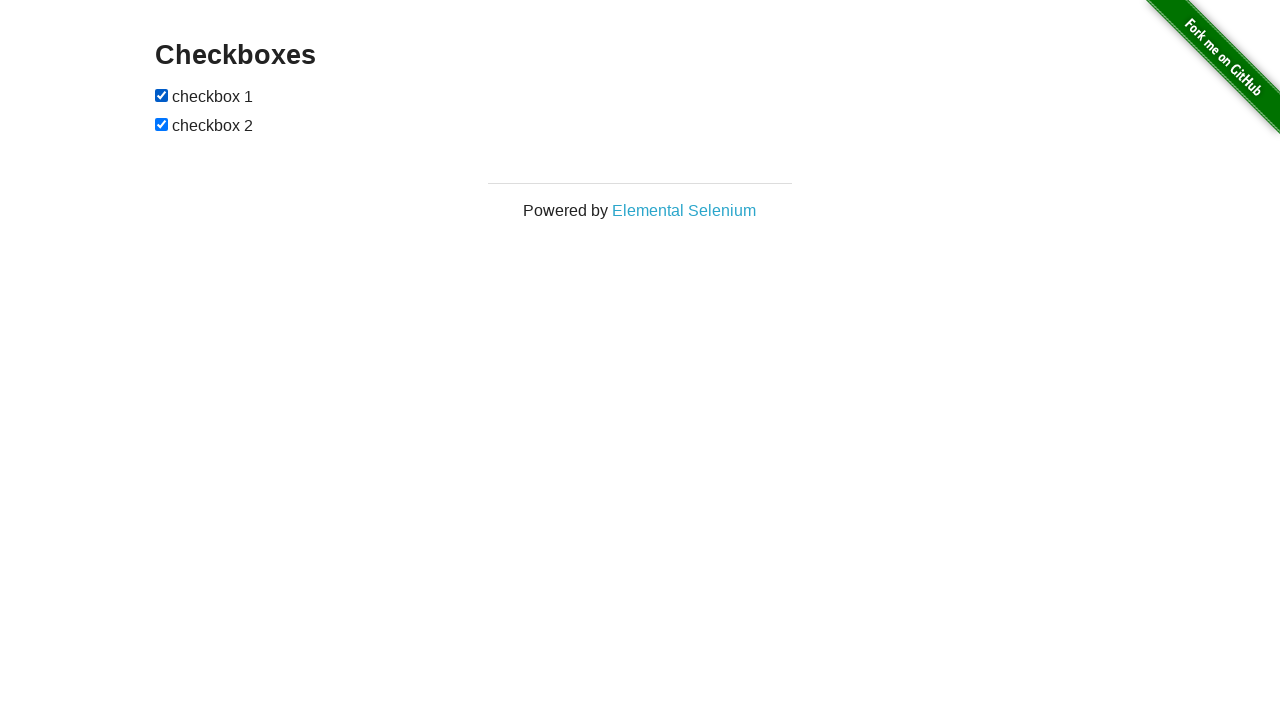

Verified that the first checkbox is checked
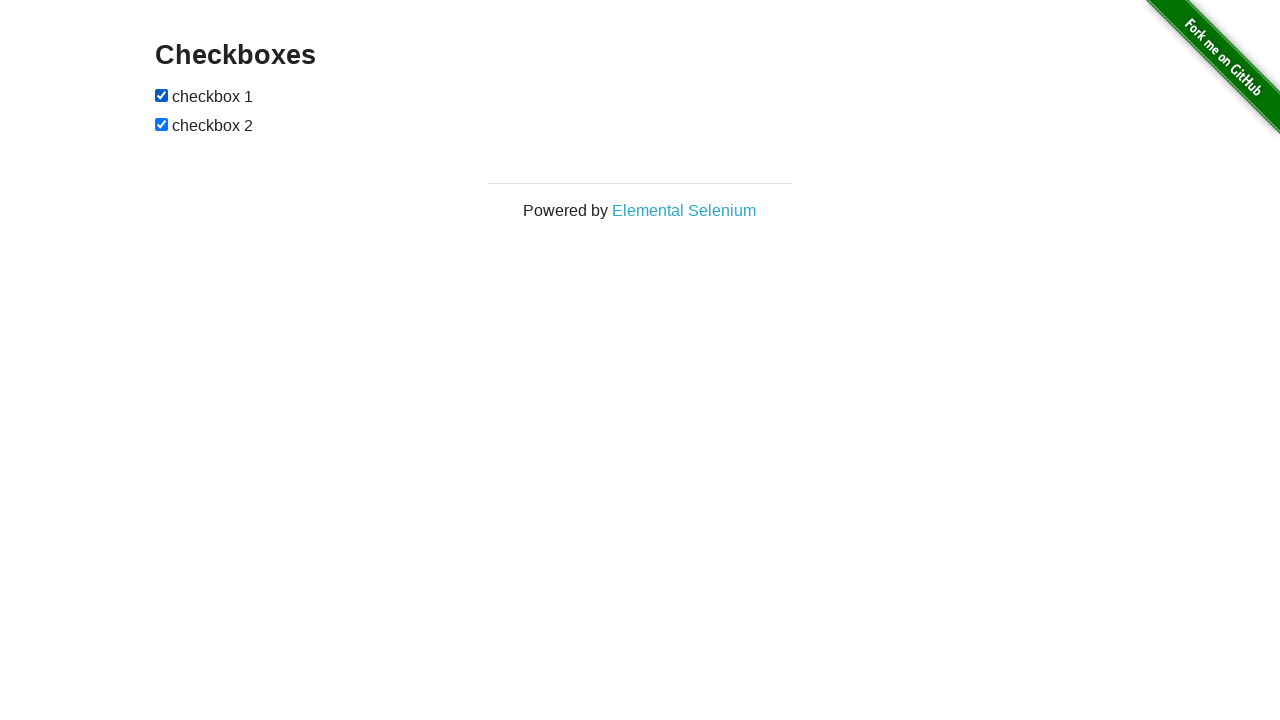

Located the second checkbox element
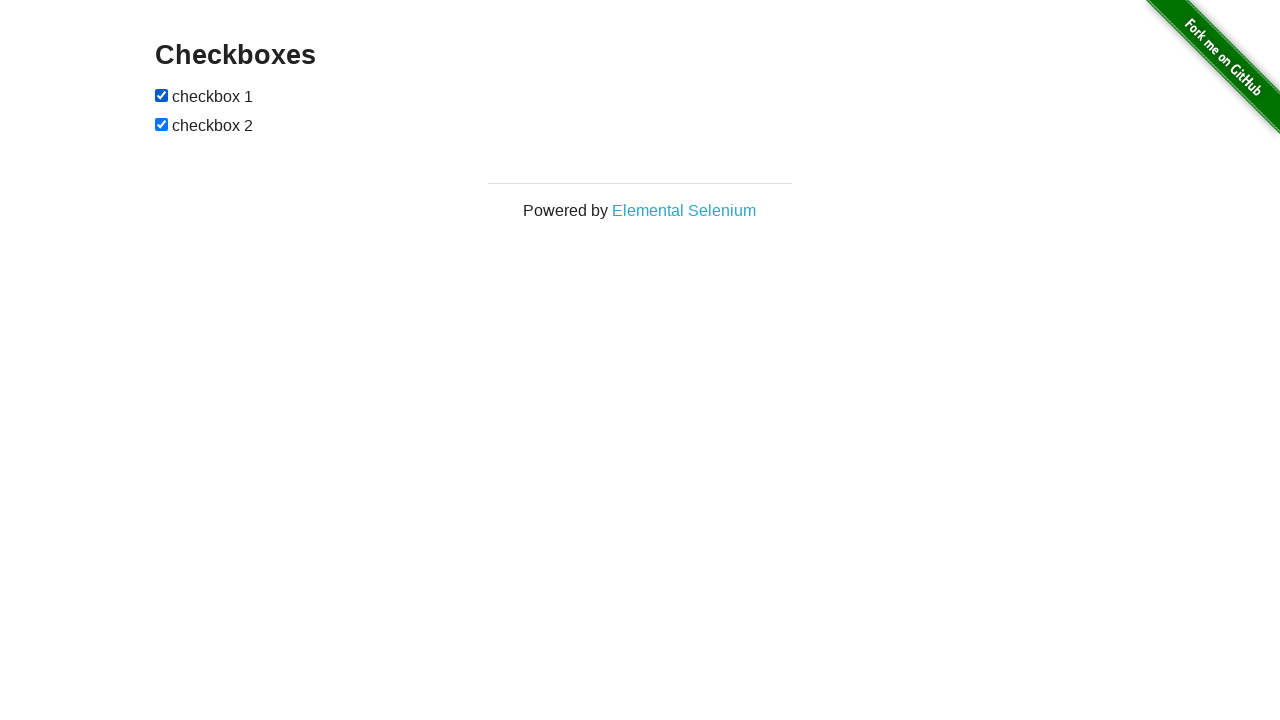

Clicked the second checkbox to uncheck it at (162, 124) on xpath=//form[@id='checkboxes']/input[2]
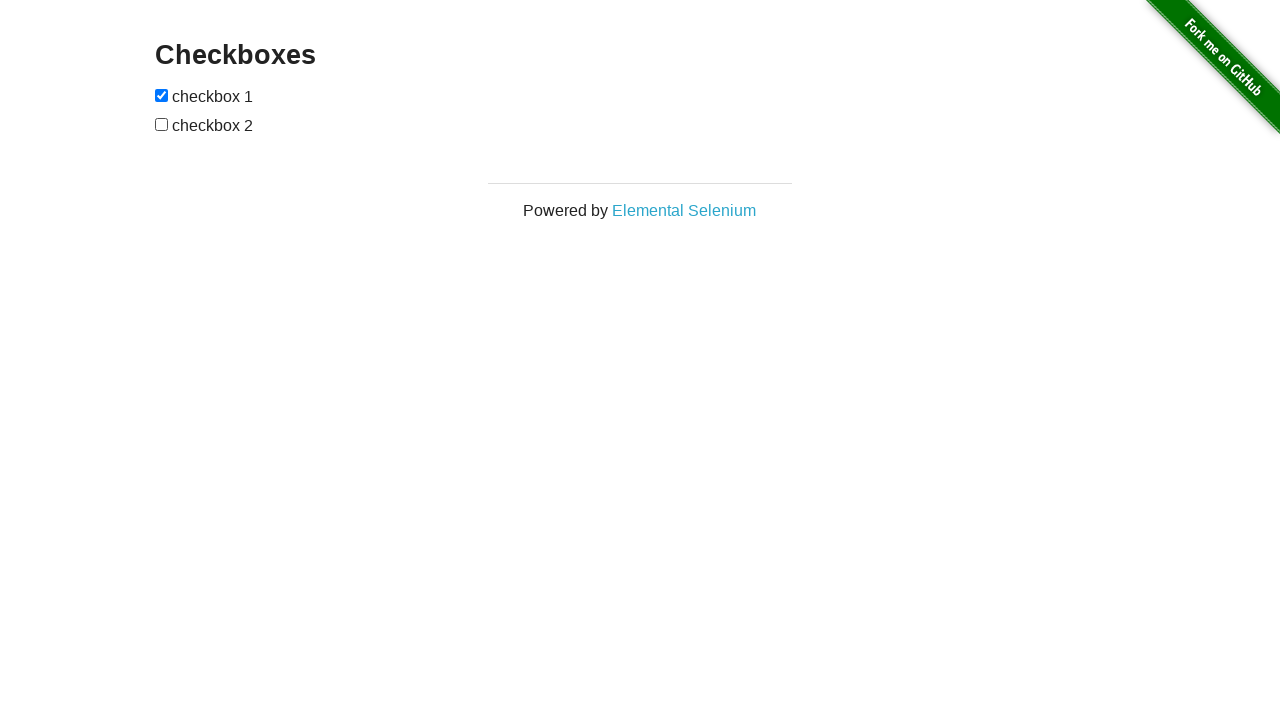

Verified that the second checkbox is unchecked
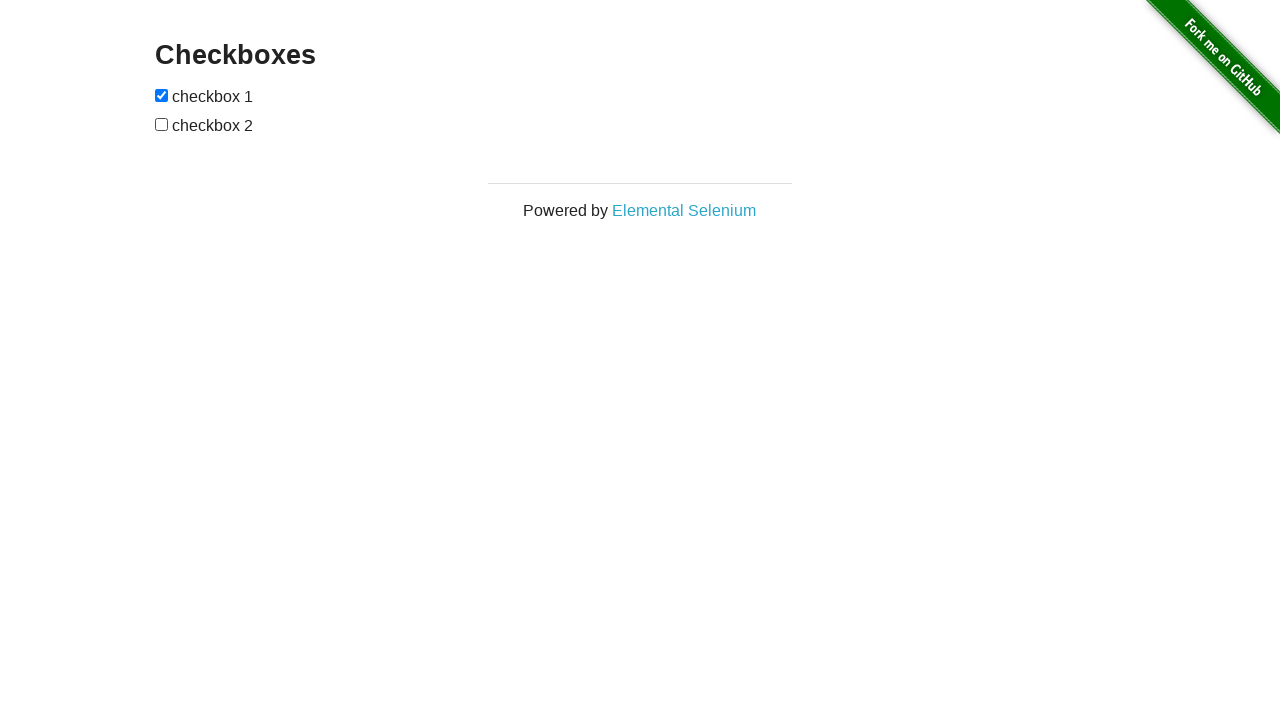

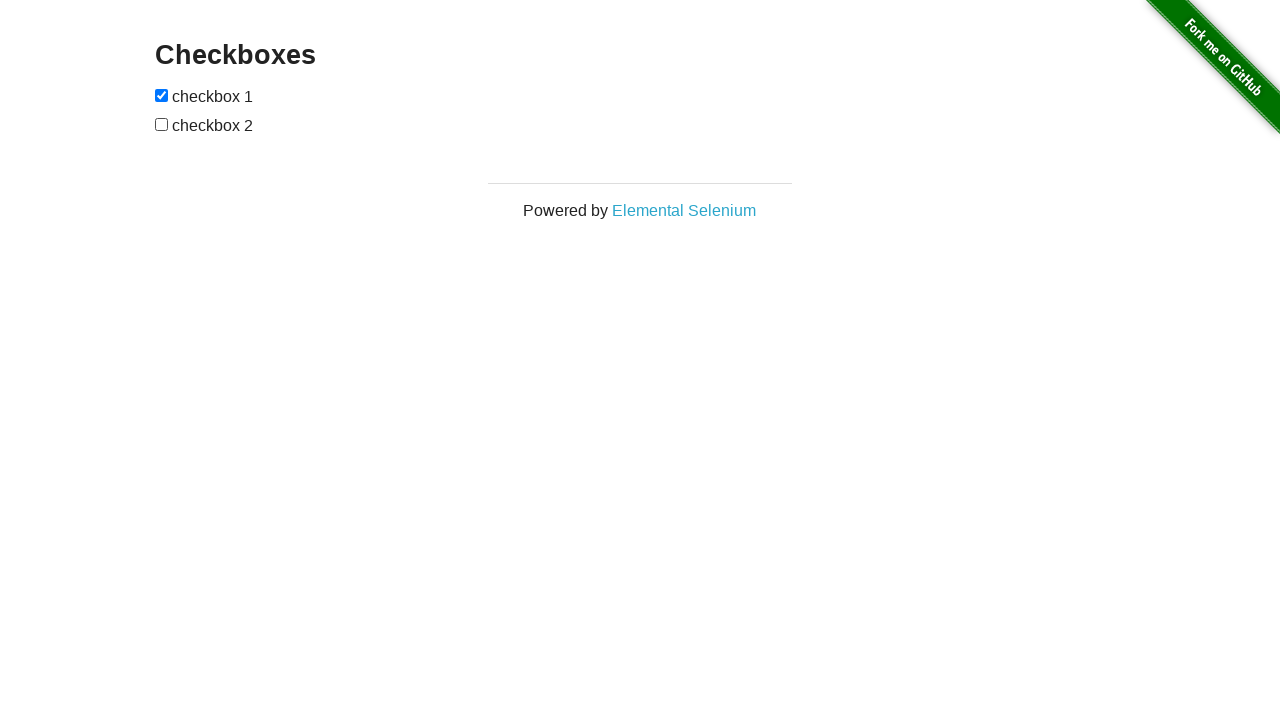